Tests handling of a new browser tab by clicking a button that opens a new page, then brings the original page back to the foreground.

Starting URL: https://www.leafground.com/window.xhtml

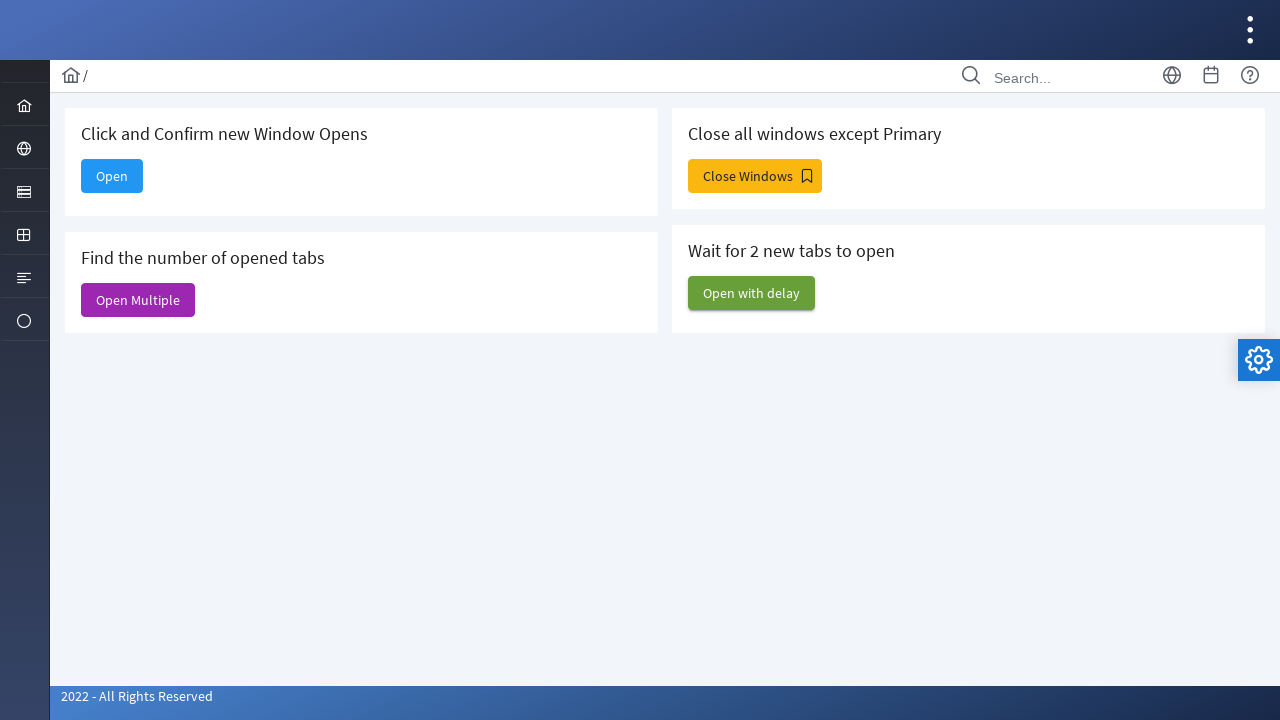

Clicked 'Open' button to open a new tab at (112, 176) on internal:text="Open"s
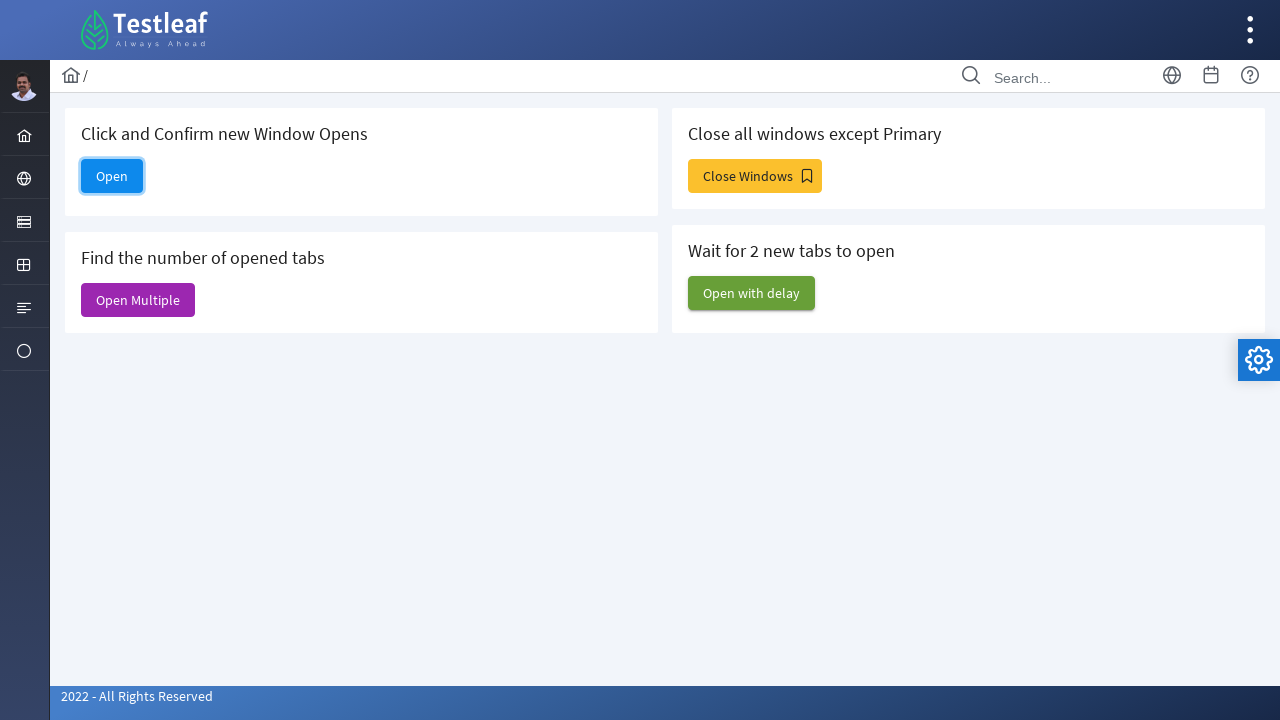

New tab opened and captured
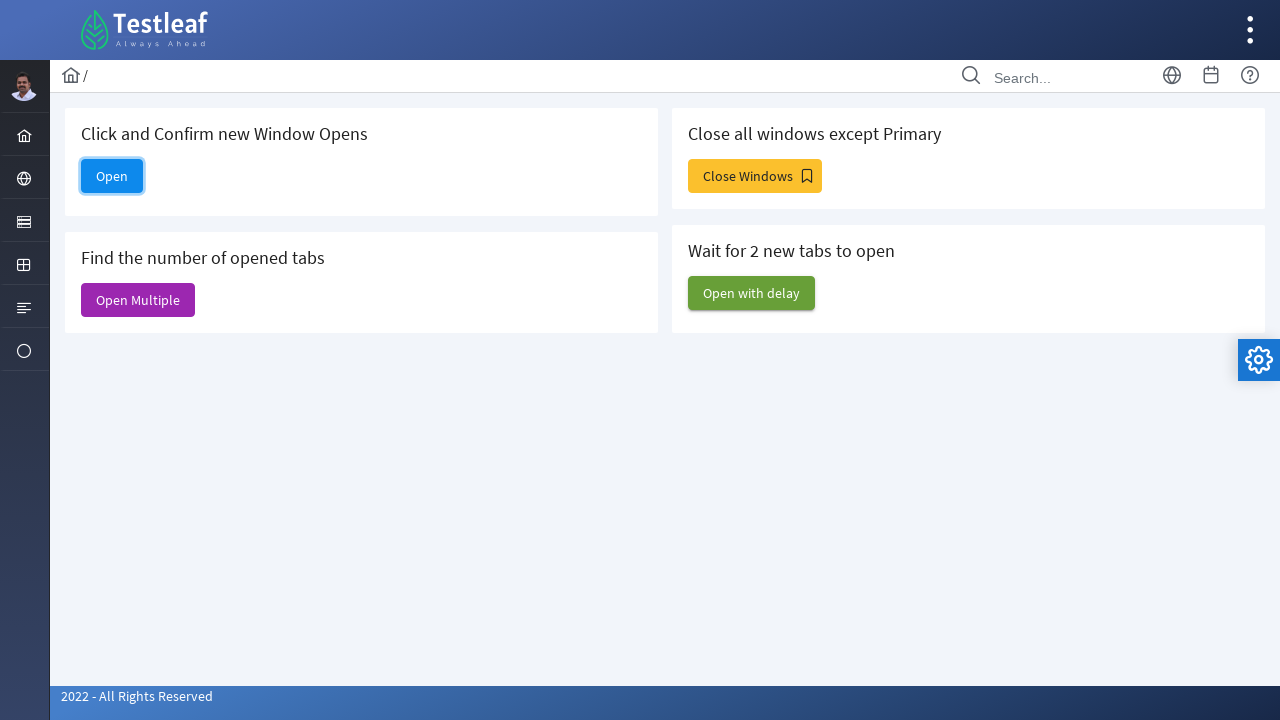

New tab URL printed: https://www.leafground.com/dashboard.xhtml
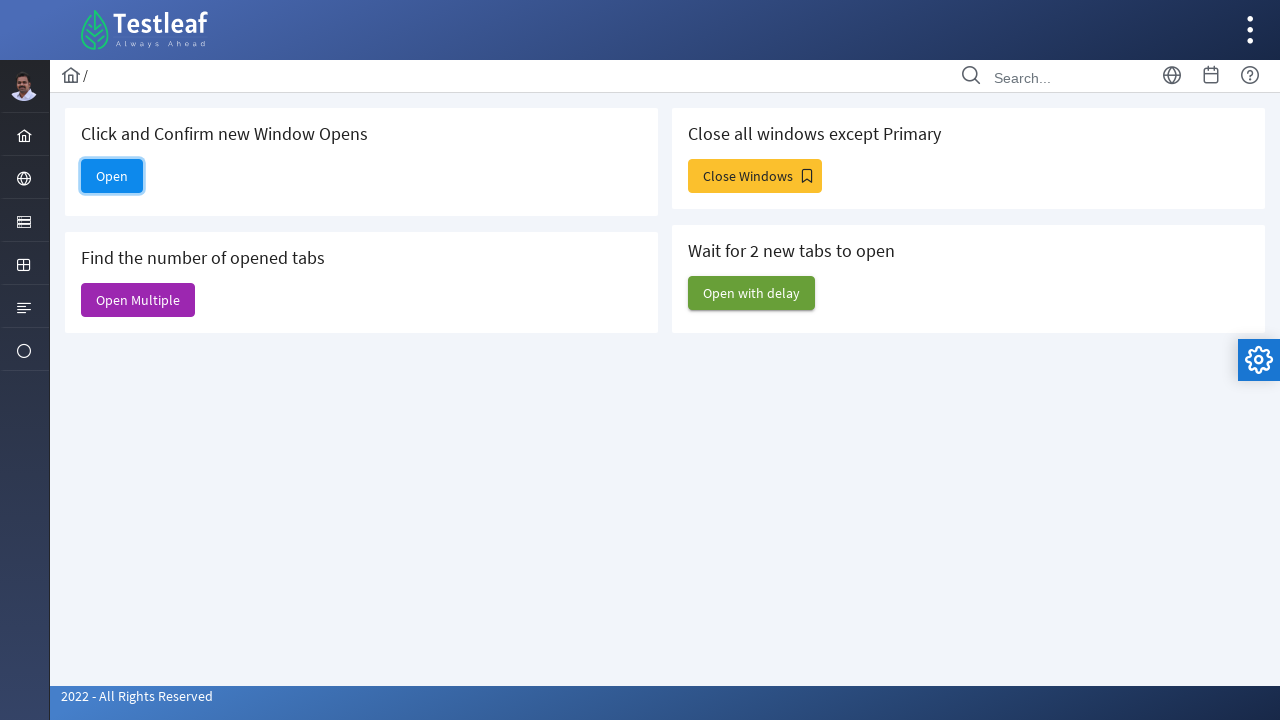

Brought original page back to the foreground
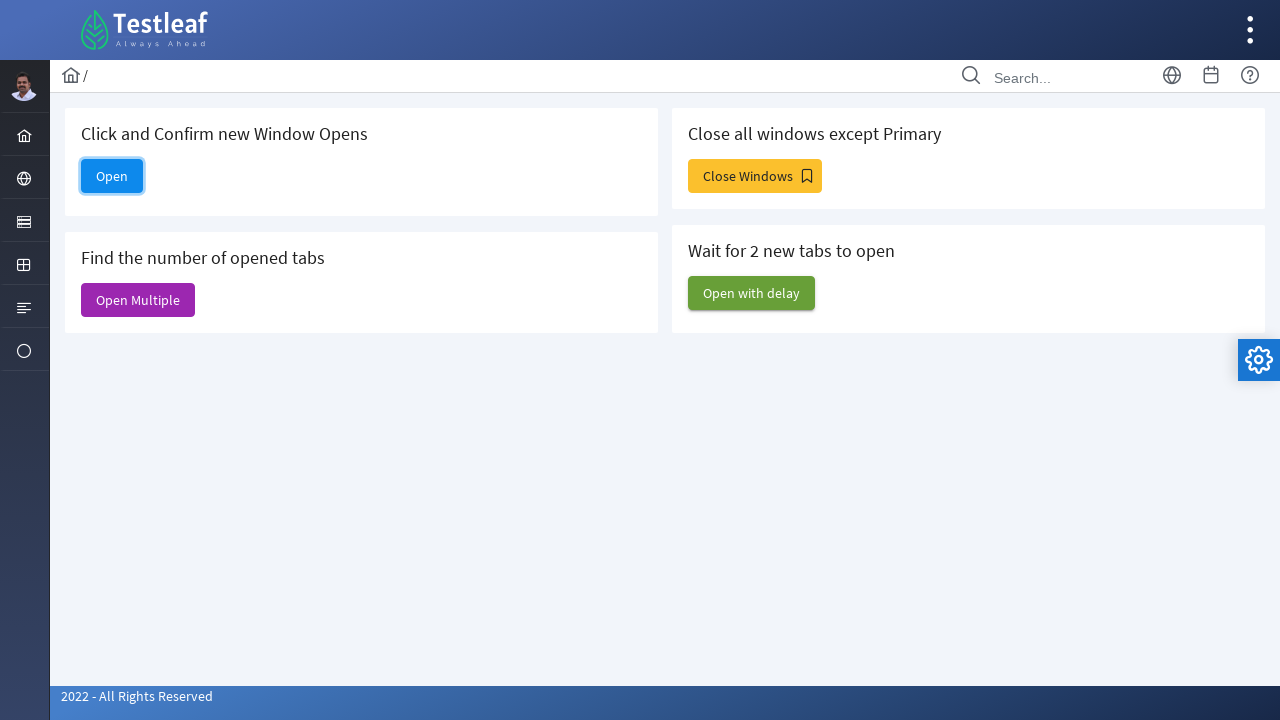

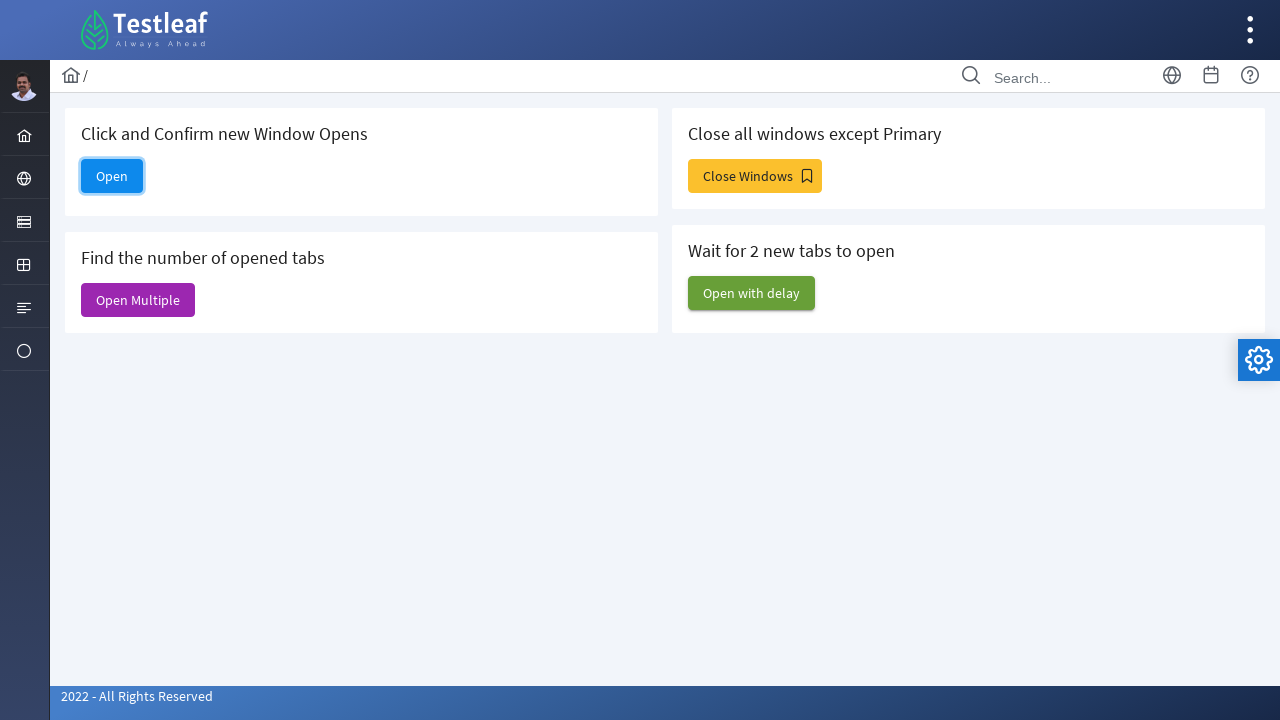